Tests JavaScript alert handling by clicking a button that triggers an alert dialog, then dismissing the alert using the cancel button

Starting URL: https://testautomationpractice.blogspot.com

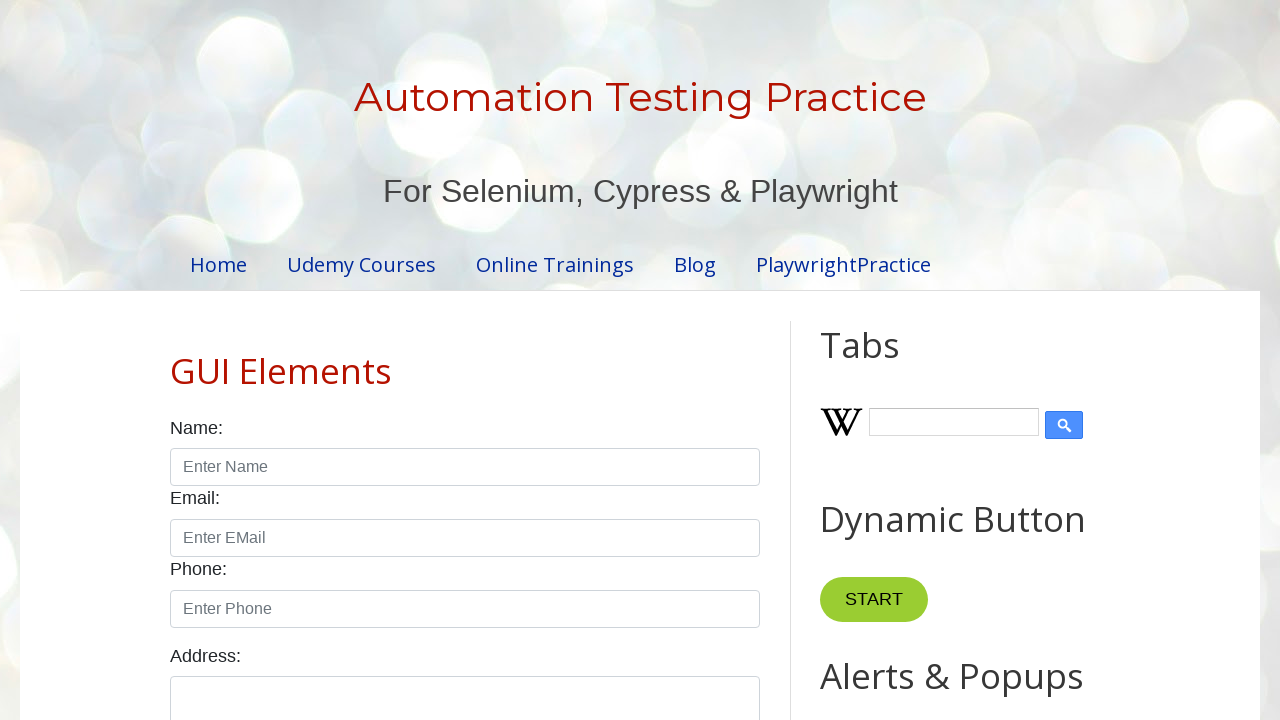

Clicked button to trigger JavaScript alert dialog at (888, 361) on xpath=//*[@id='HTML9']/div[1]/button
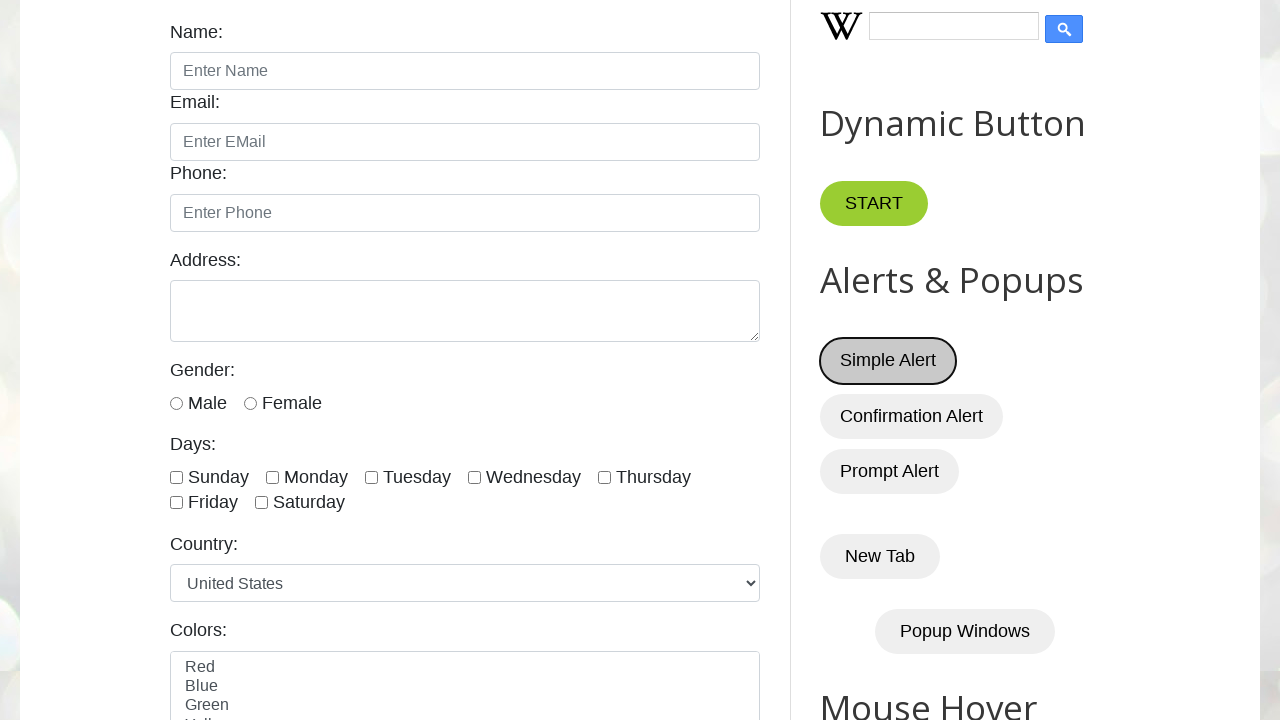

Registered dialog handler to dismiss alert
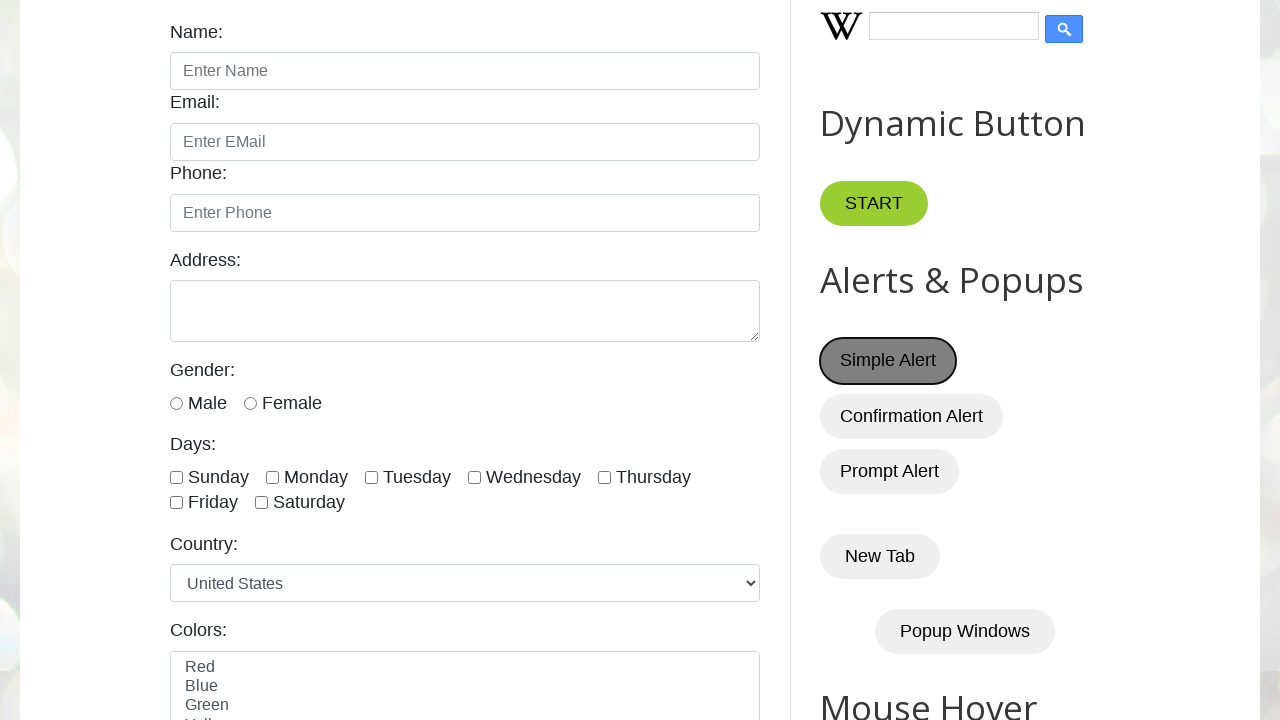

Clicked button to trigger alert with dismiss handler active at (888, 361) on #HTML9 > div.widget-content > button
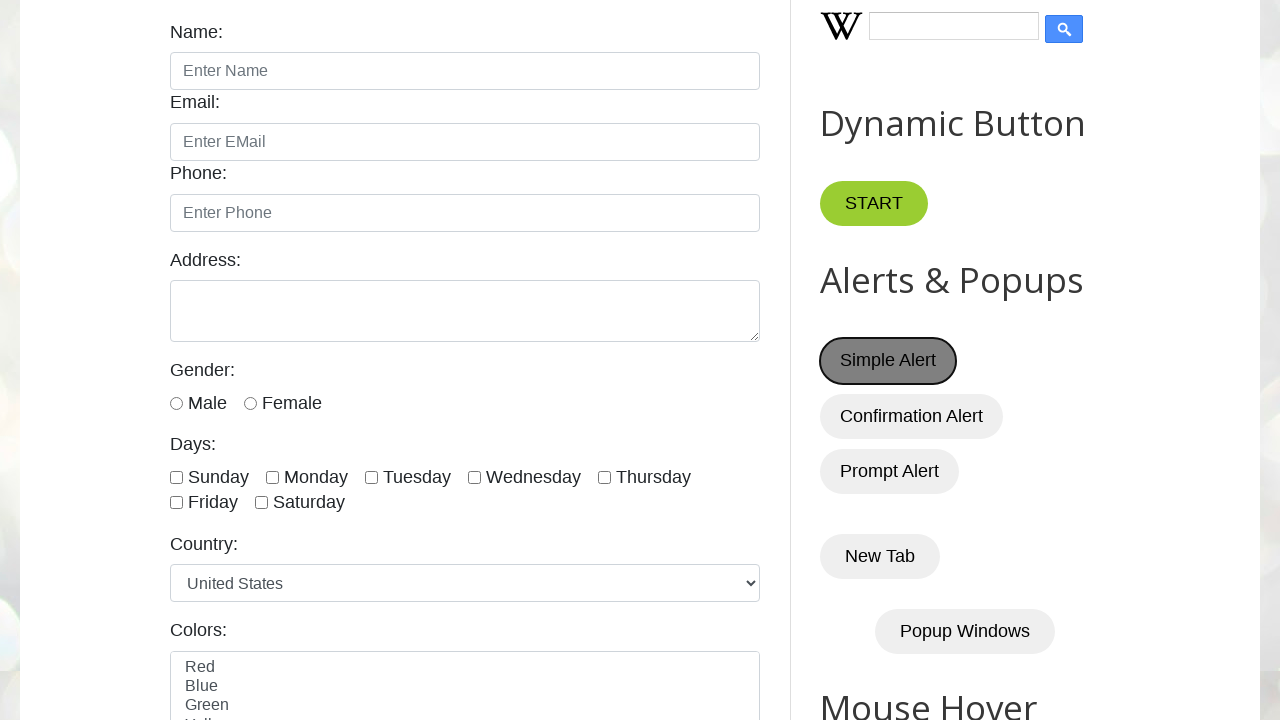

Waited for alert interaction to complete
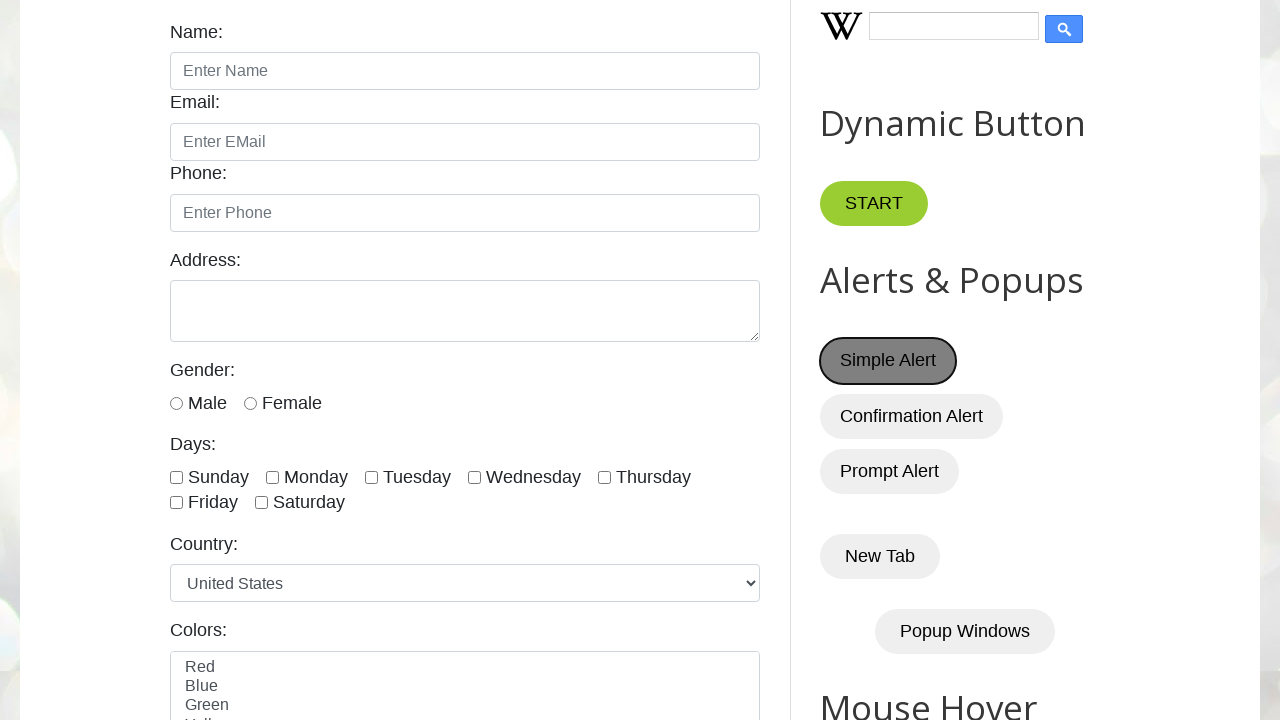

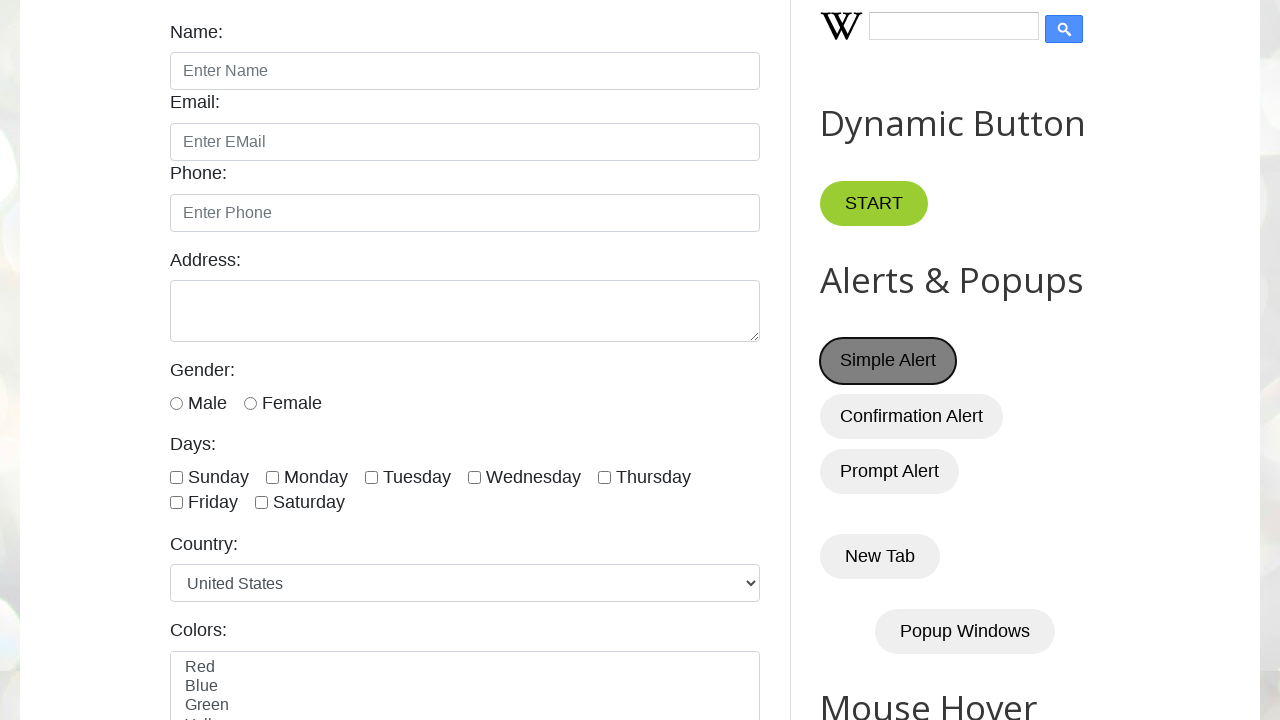